Tests radio button UI control by selecting a dropdown option, clicking a radio button, and confirming a popup dialog

Starting URL: https://rahulshettyacademy.com/loginpagePractise

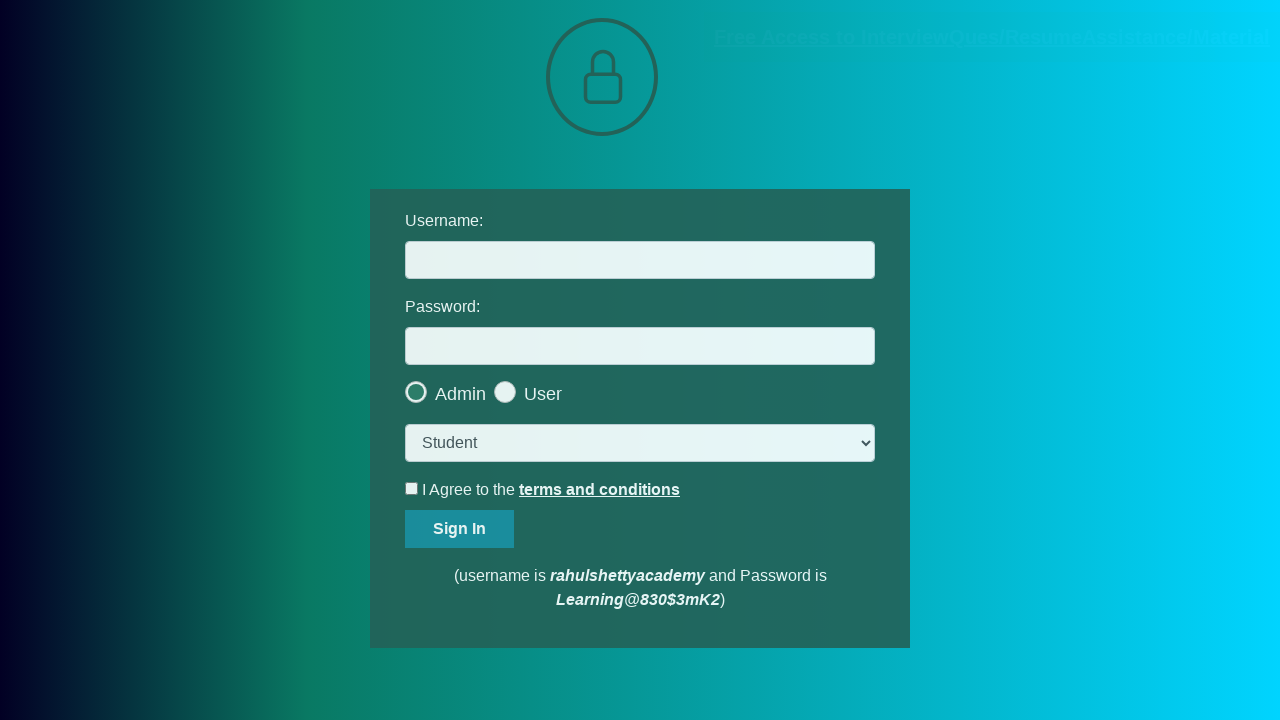

Selected 'consult' option from dropdown on select.form-control
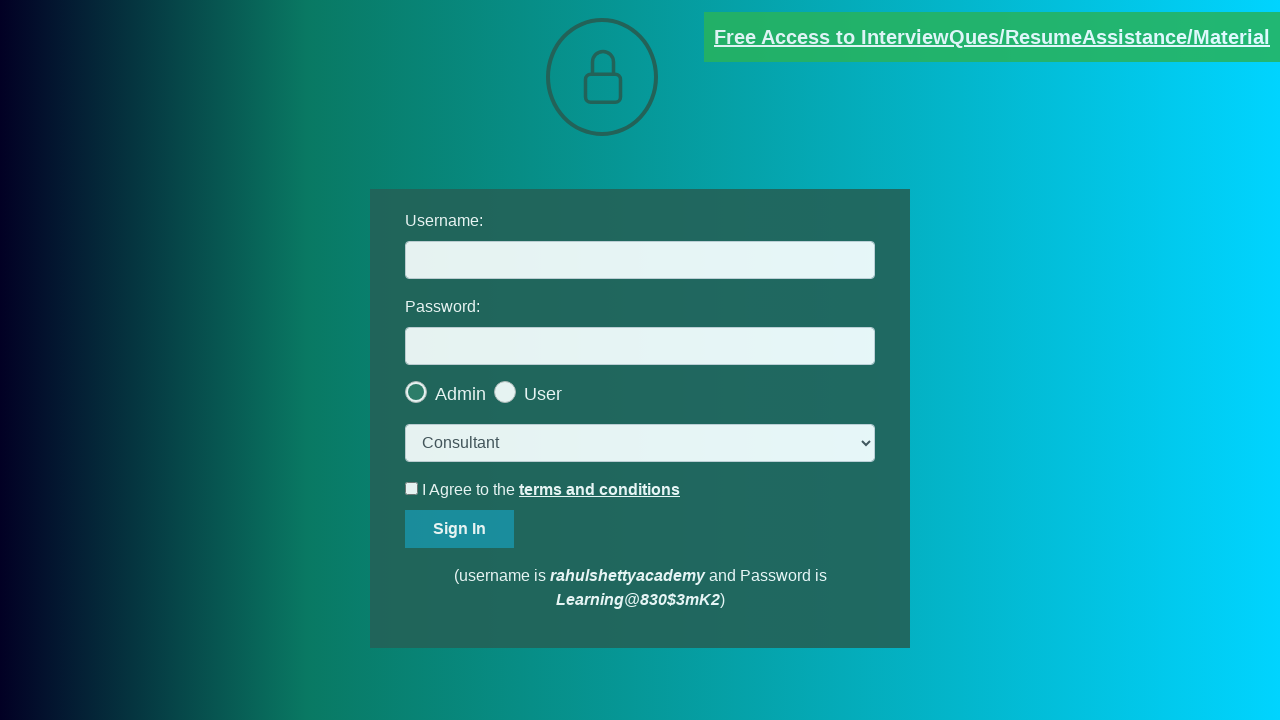

Clicked the User radio button at (543, 394) on .radiotextsty >> nth=-1
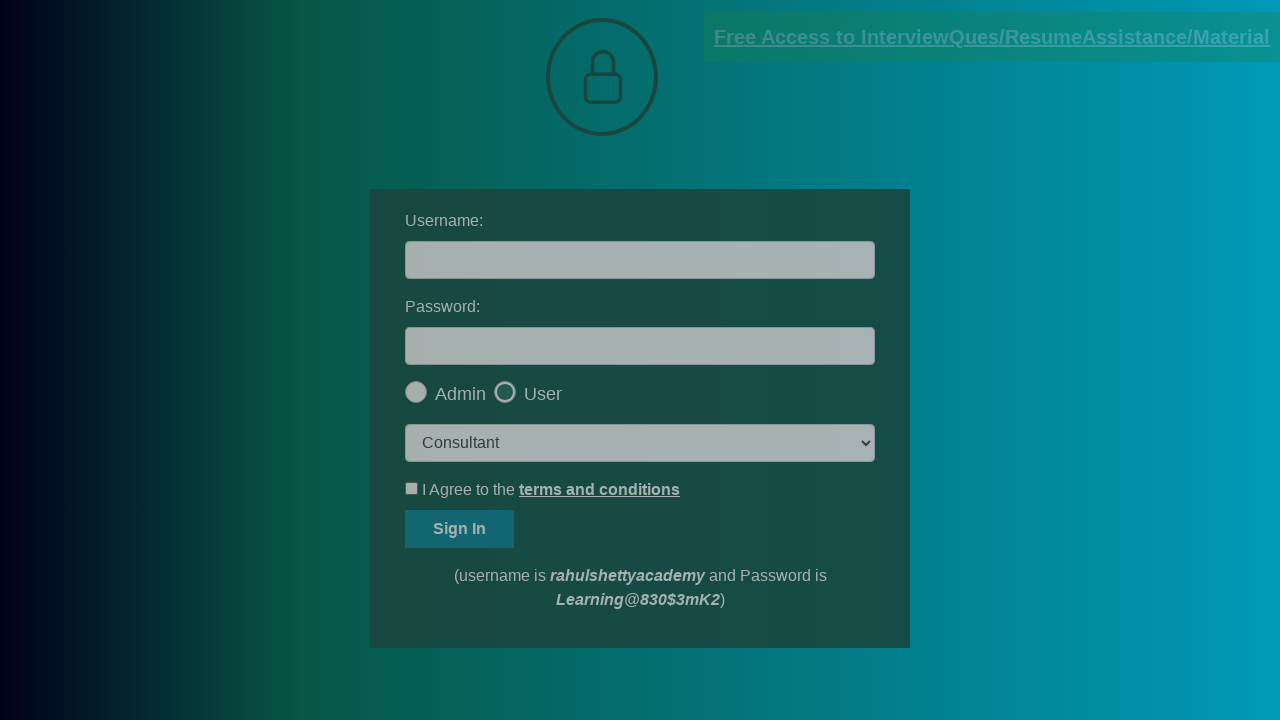

Clicked OK button on popup dialog at (698, 144) on #okayBtn
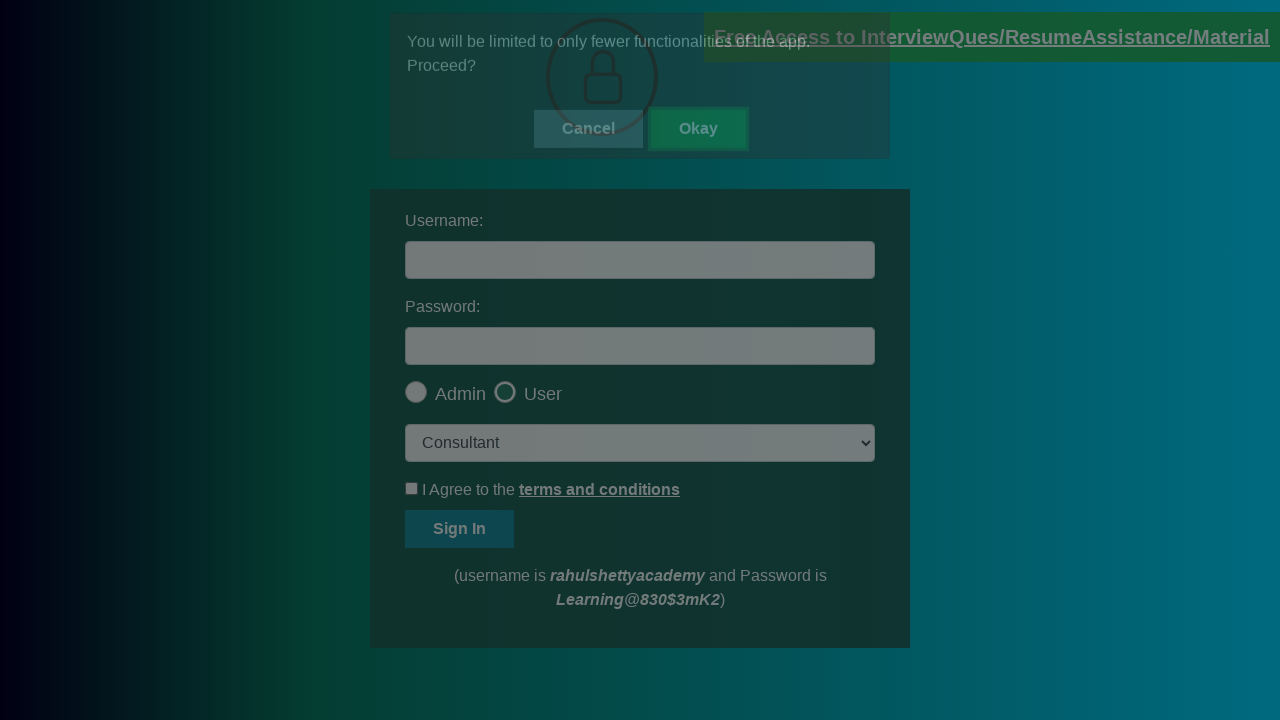

Verified User radio button is checked
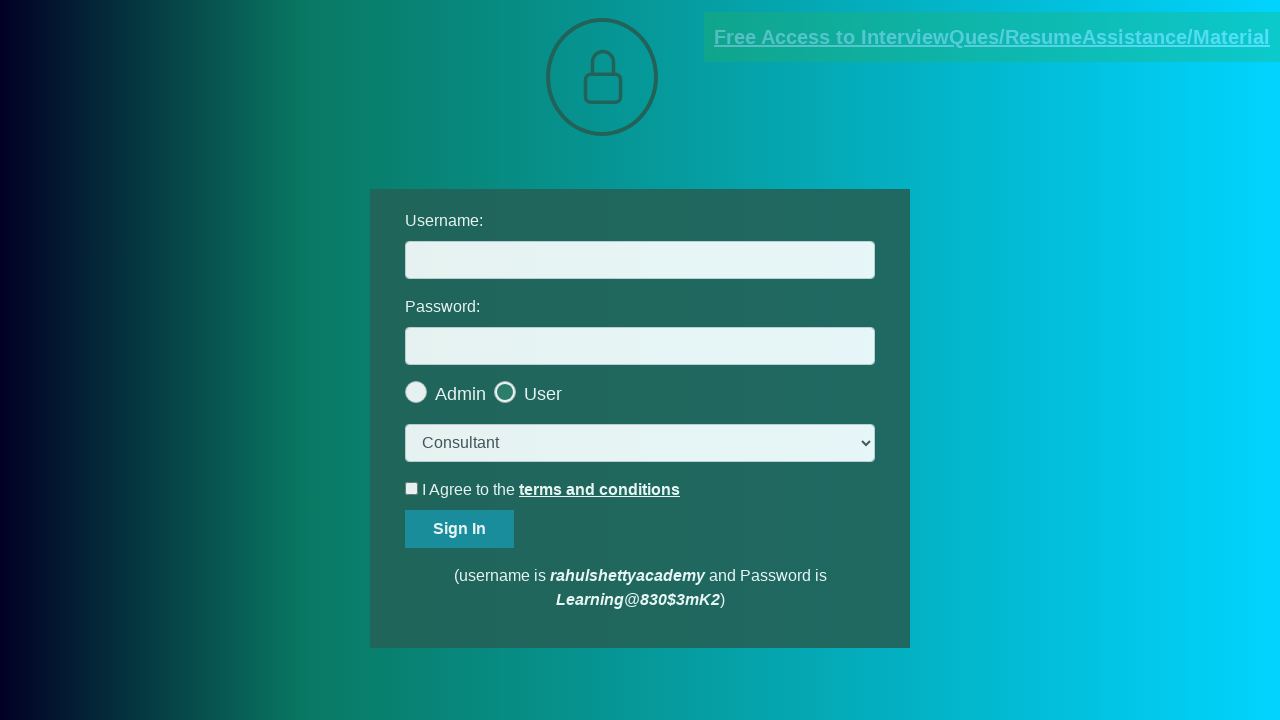

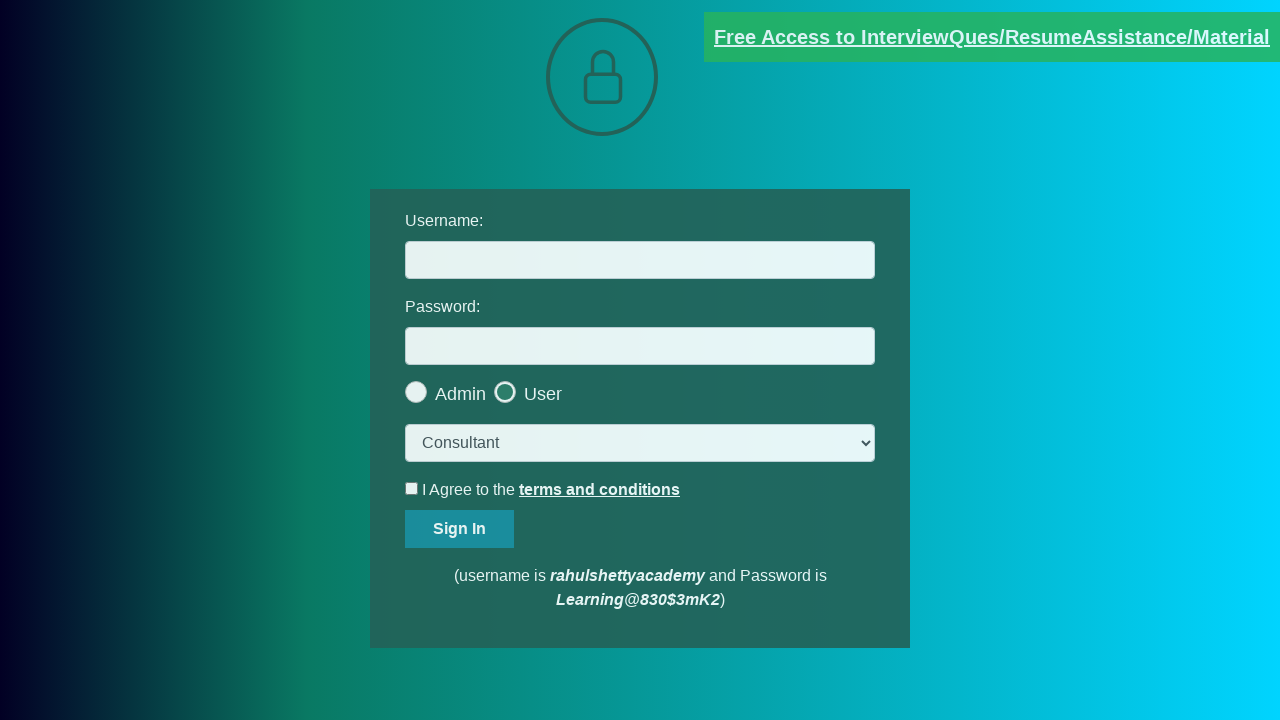